Tests that the error message for incomplete form submission contains required punctuation and keywords

Starting URL: http://www.99-bottles-of-beer.net/submitnewlanguage.html

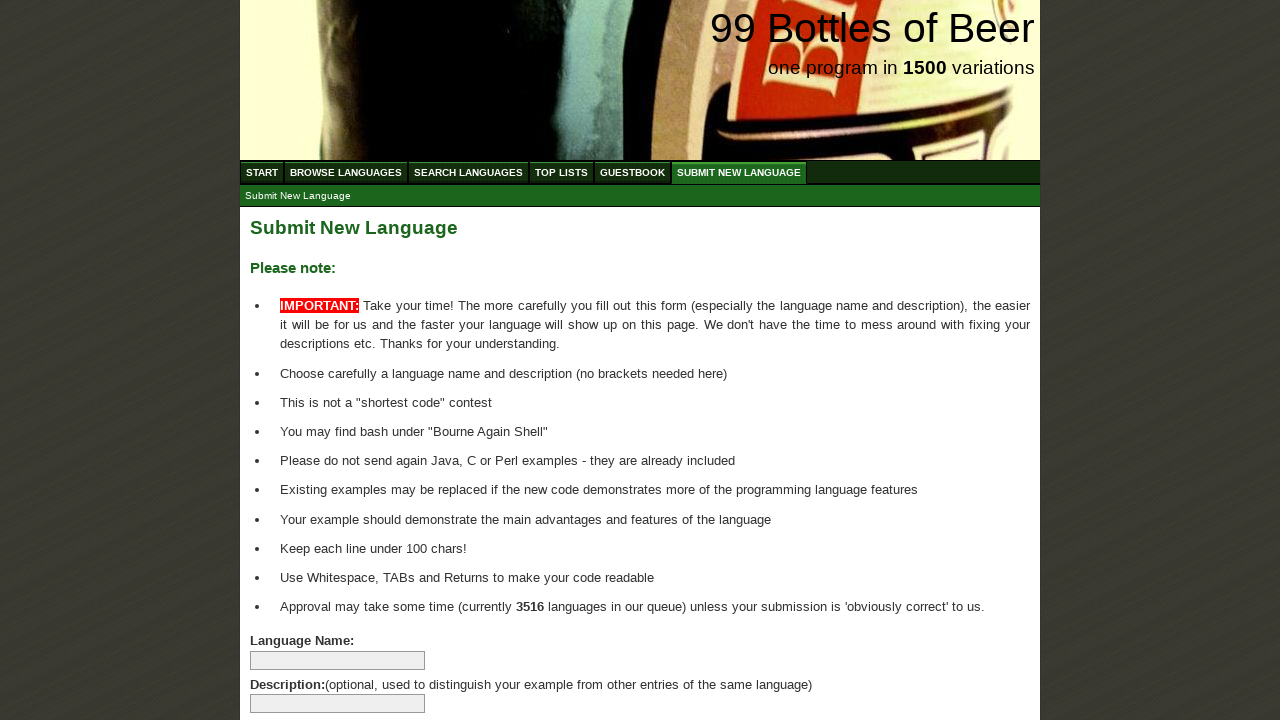

Navigated to submit new language form page
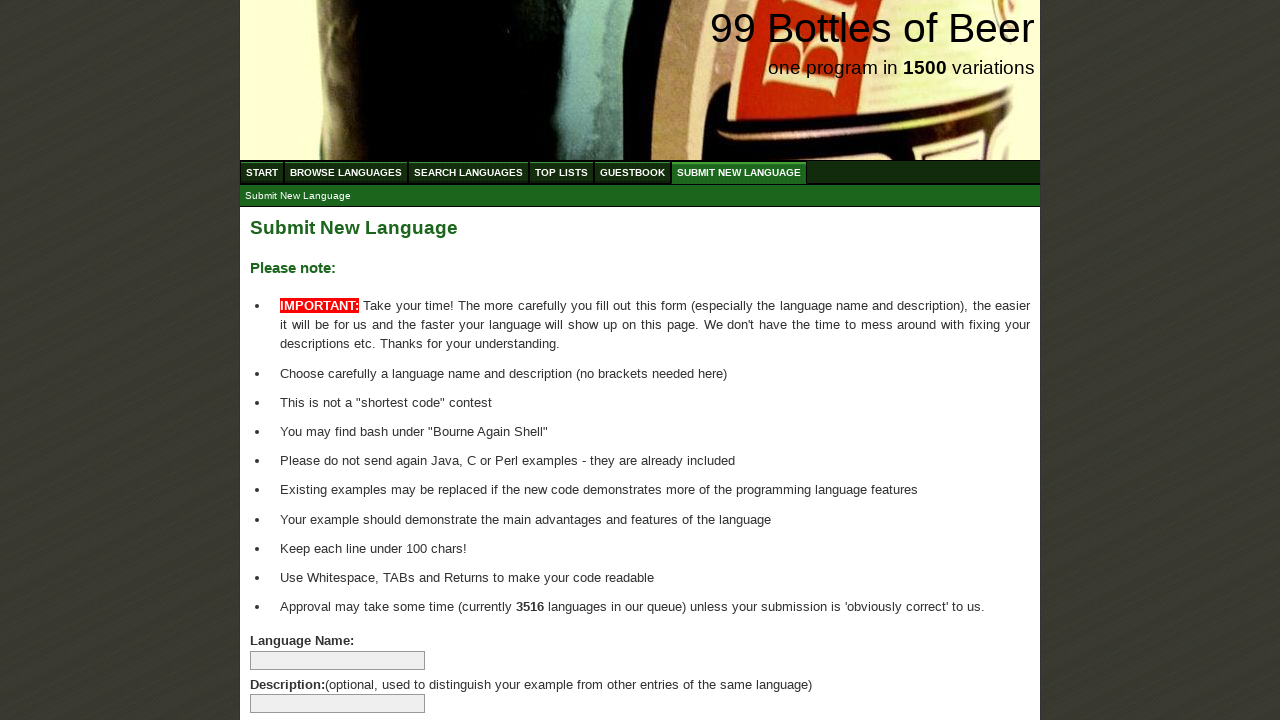

Clicked submit button without filling any form fields at (294, 665) on xpath=/html/body/div/div[3]/form/p/input[8]
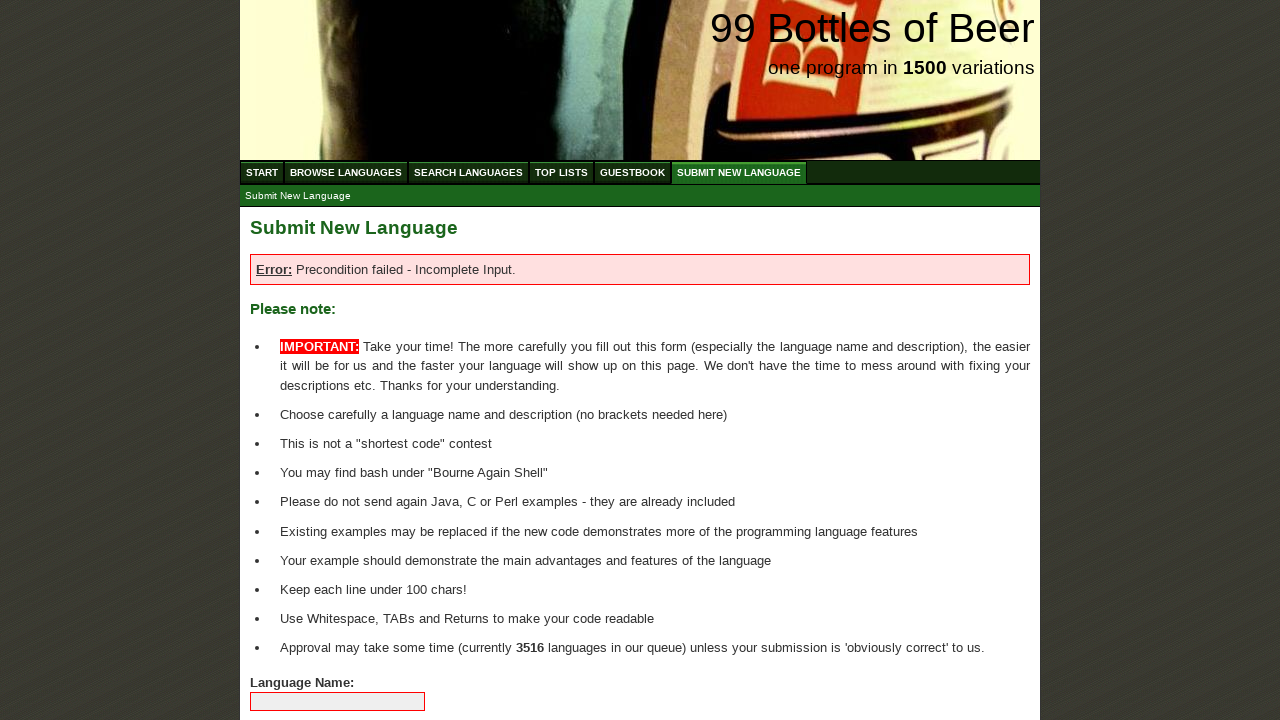

Error message element loaded and is visible
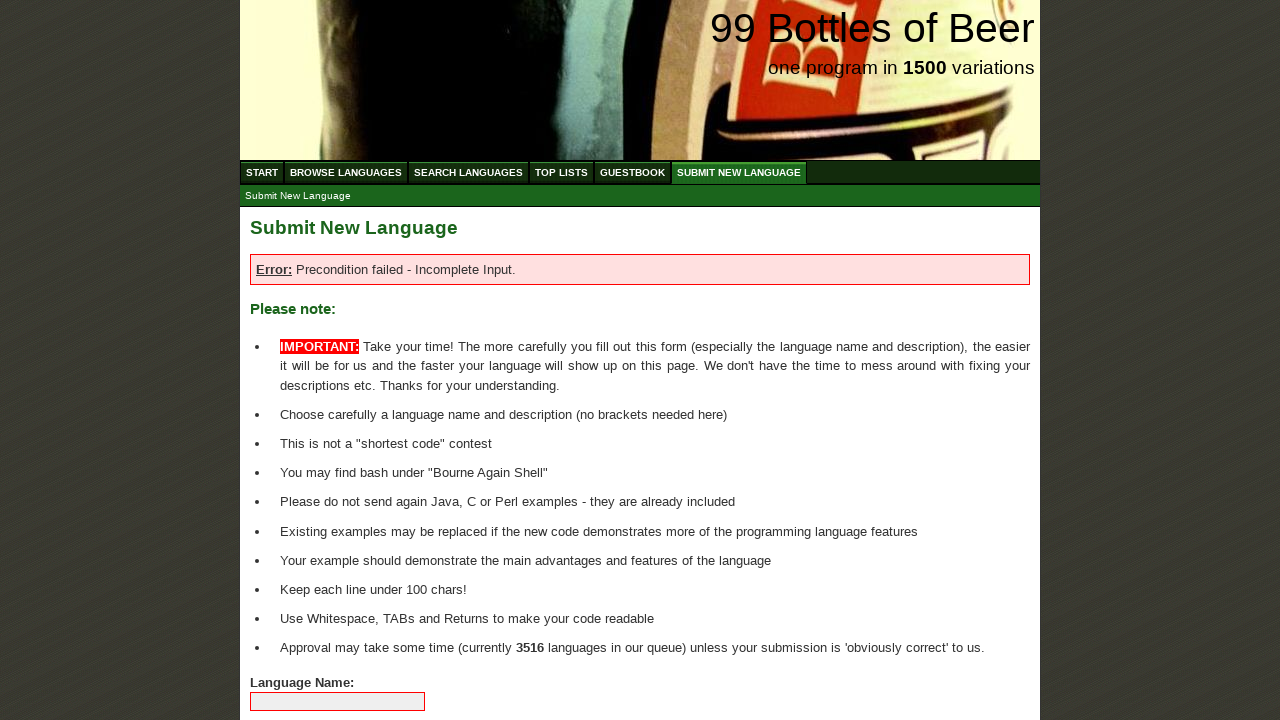

Retrieved error message text: 'Error: Precondition failed - Incomplete Input.'
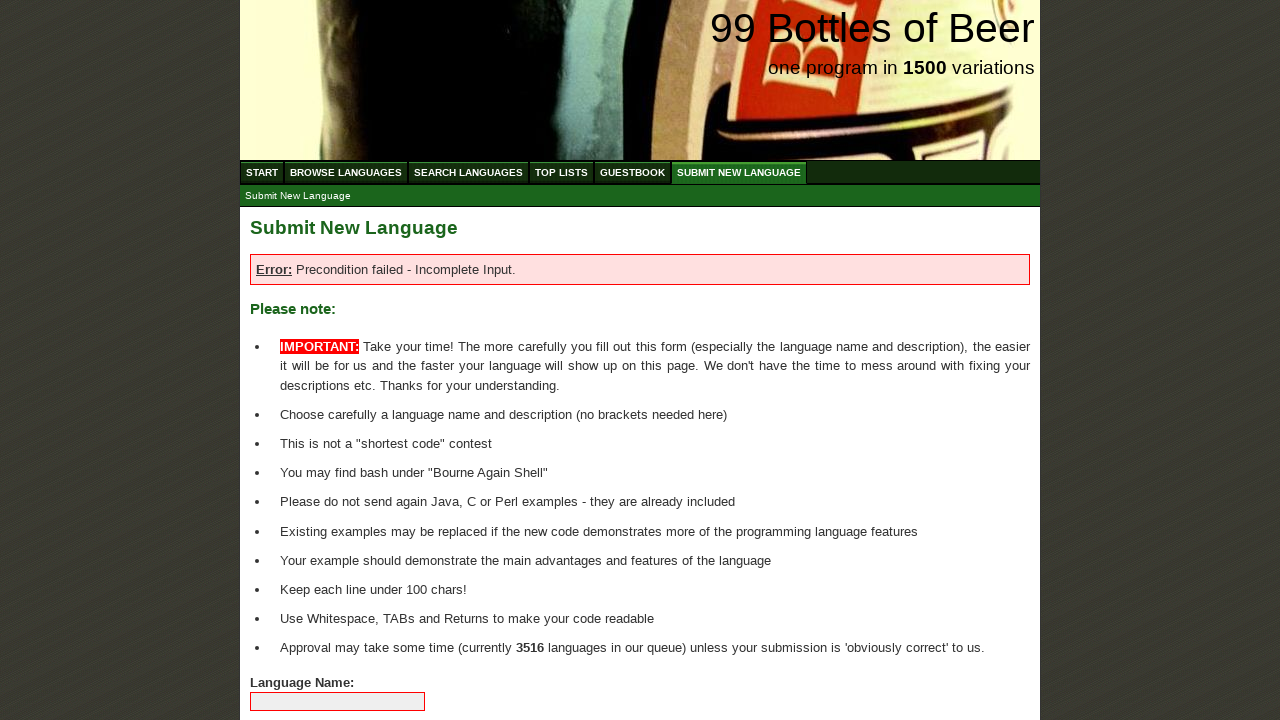

Verified error message contains required punctuation: colon, hyphen, and period
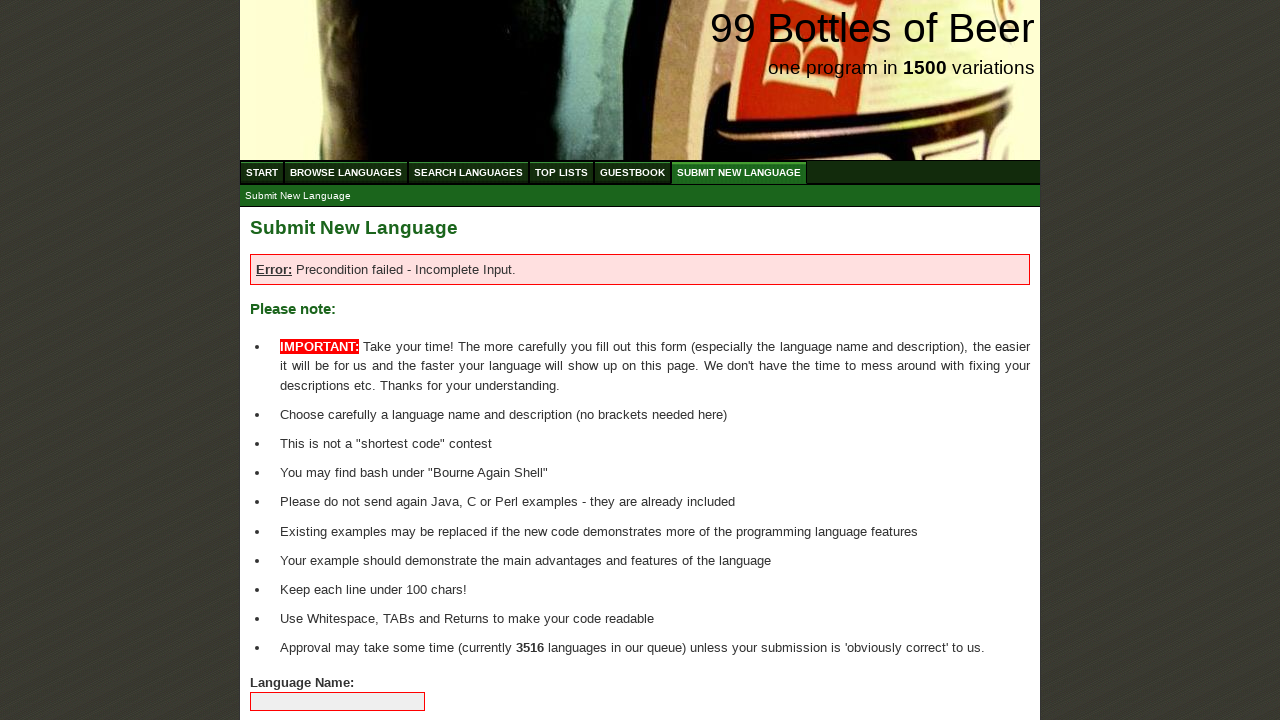

Verified error message contains word 'Error'
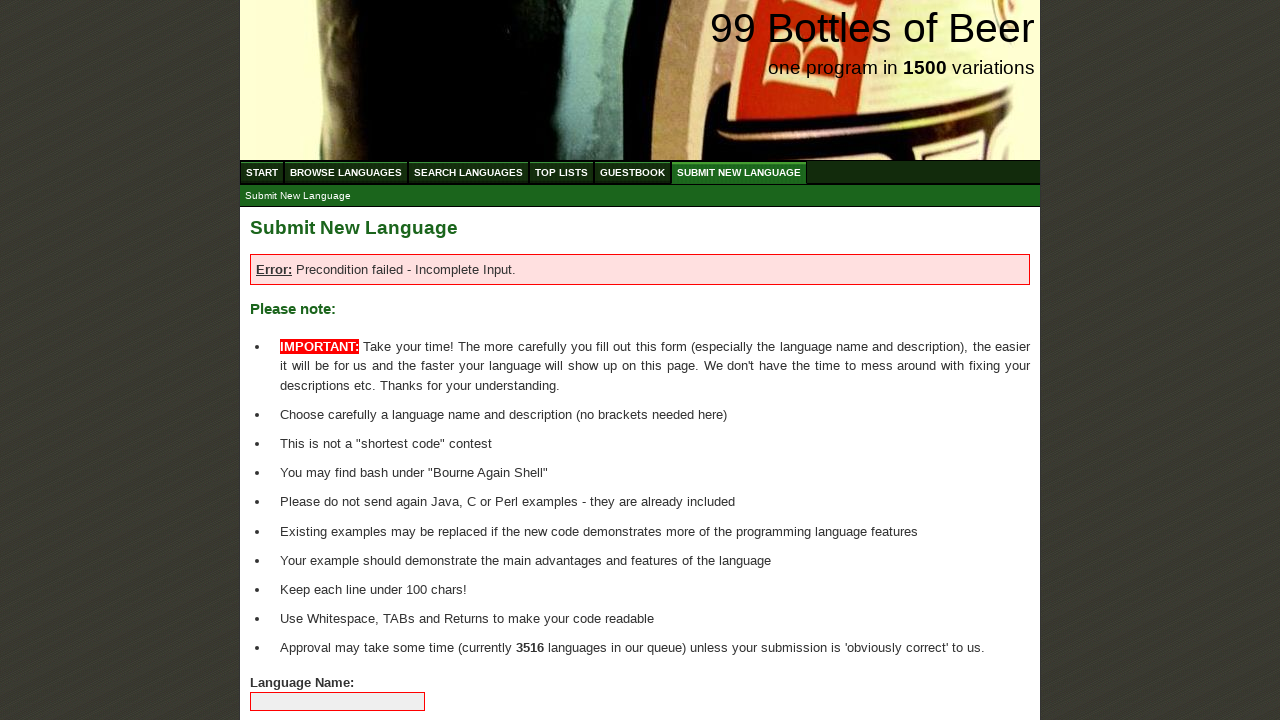

Verified error message contains word 'Precondition'
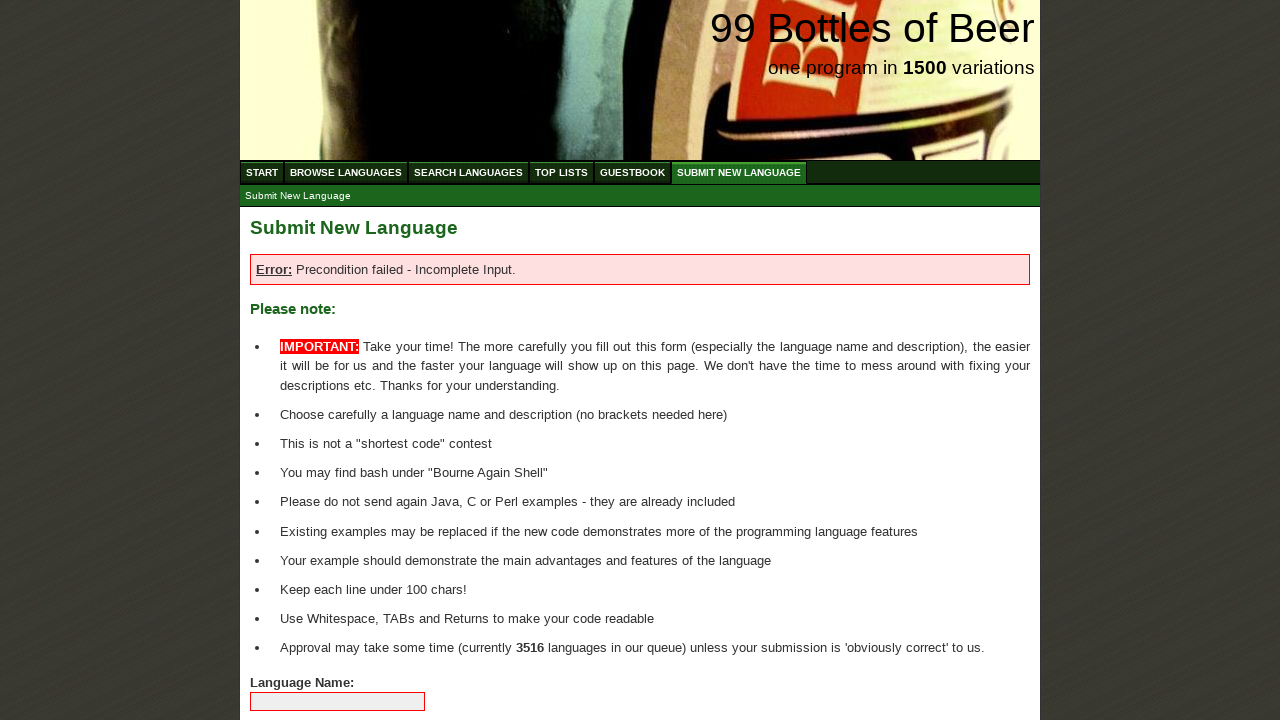

Verified error message contains word 'Incomplete'
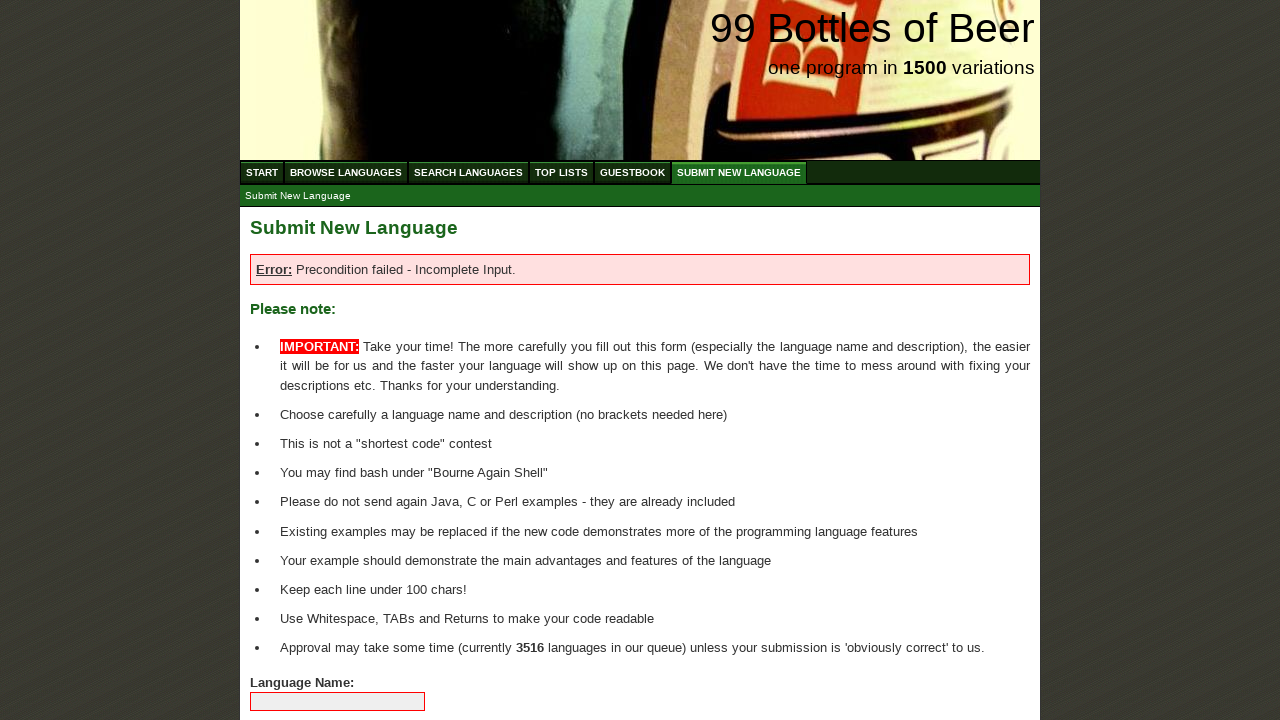

Verified error message contains word 'Input'
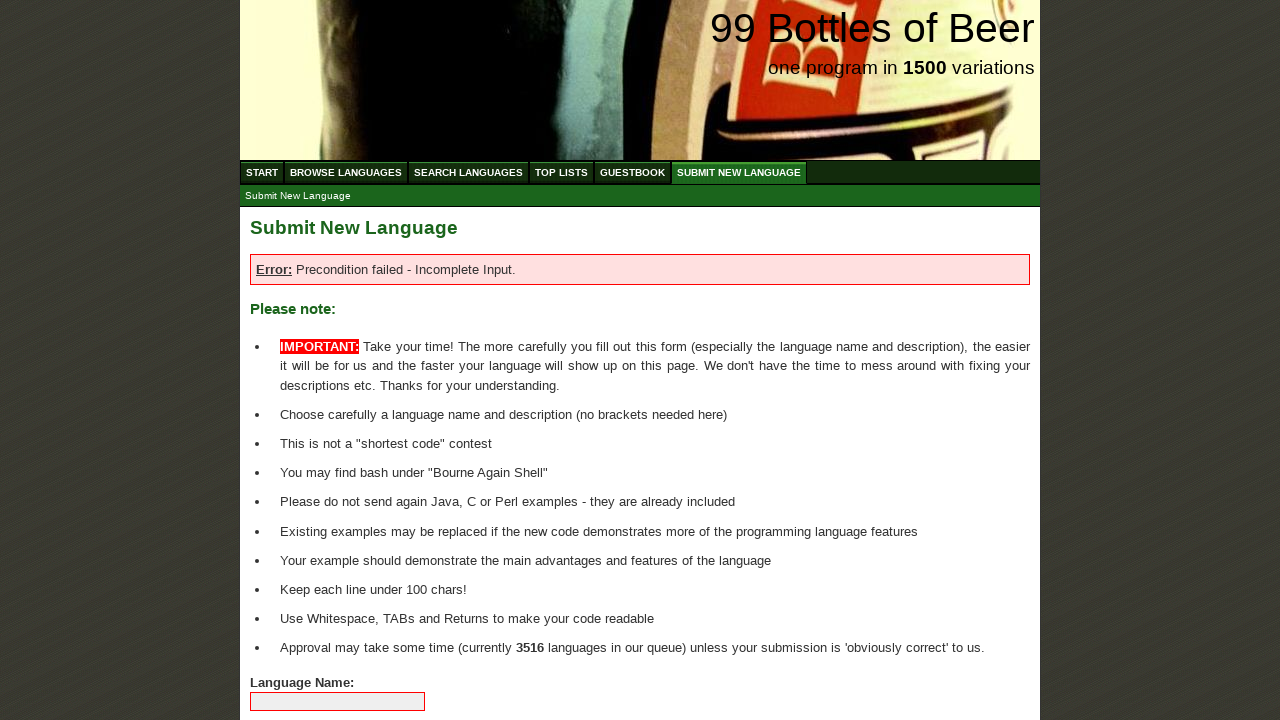

Verified error message contains word 'failed'
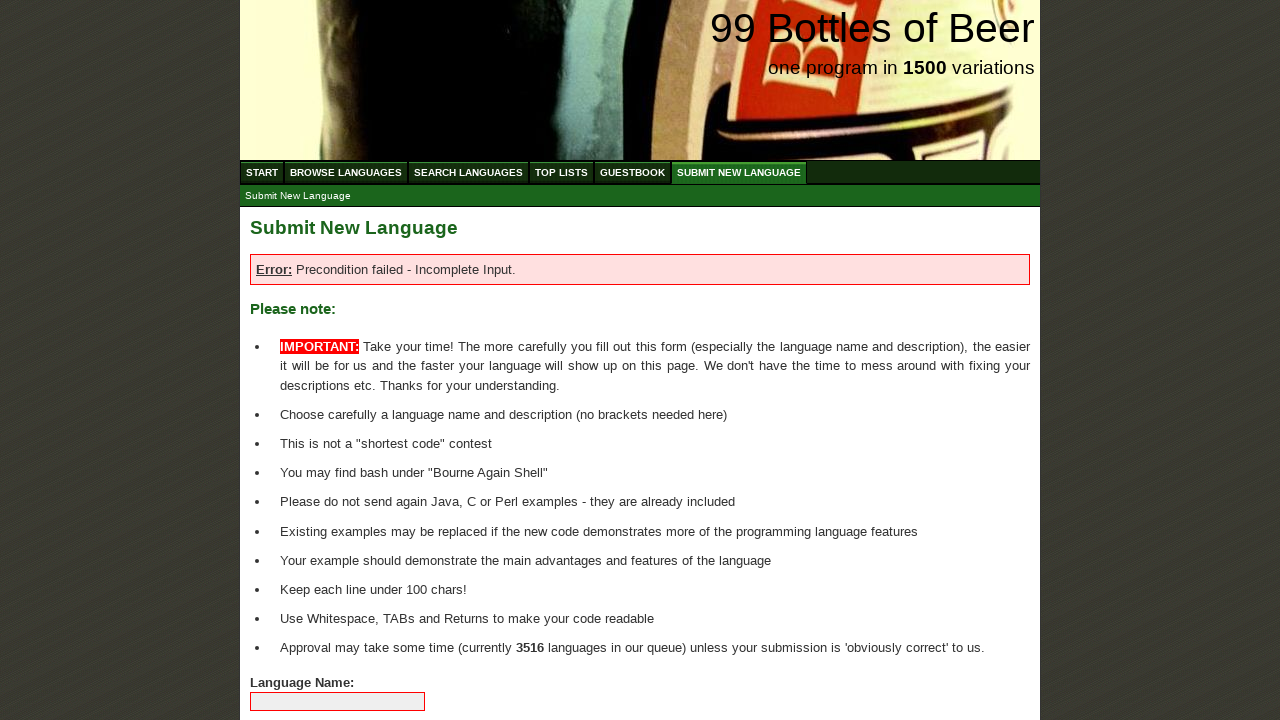

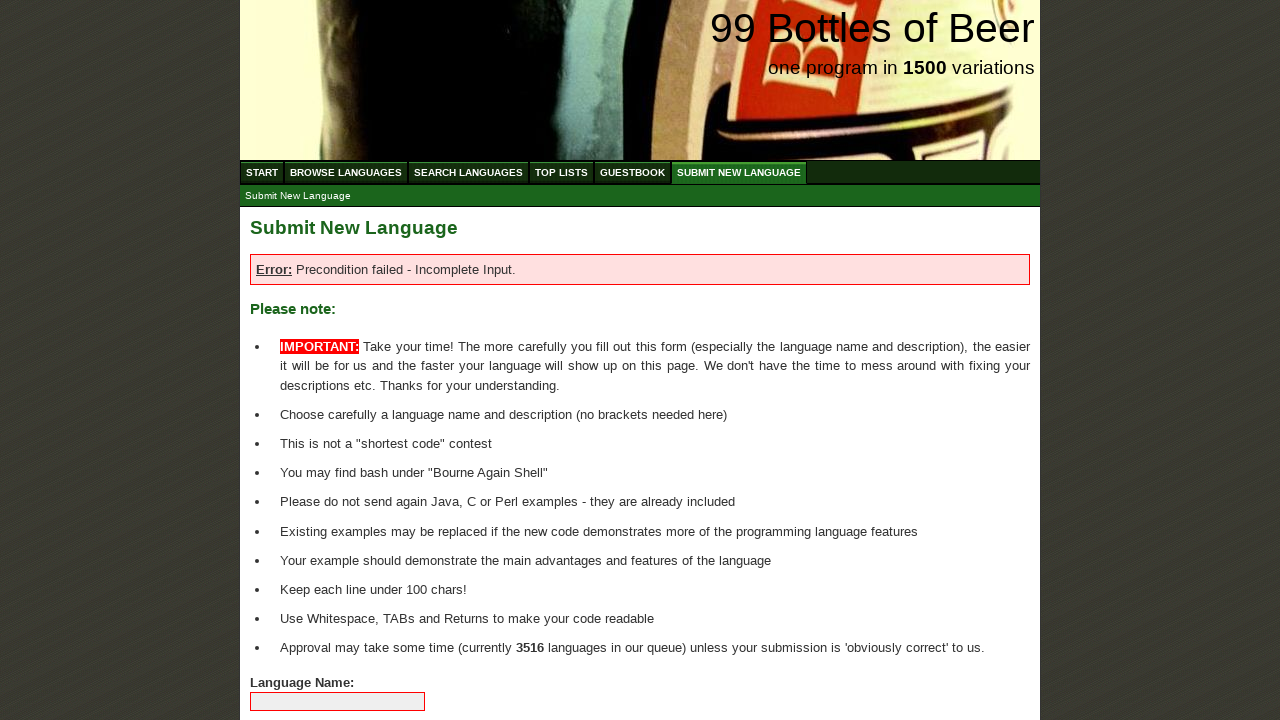